Tests the Verify Text feature on UI Test Automation Playground by navigating to the homepage, clicking the "Verify Text" link, and verifying that the text "UserName" is displayed correctly.

Starting URL: http://uitestingplayground.com/

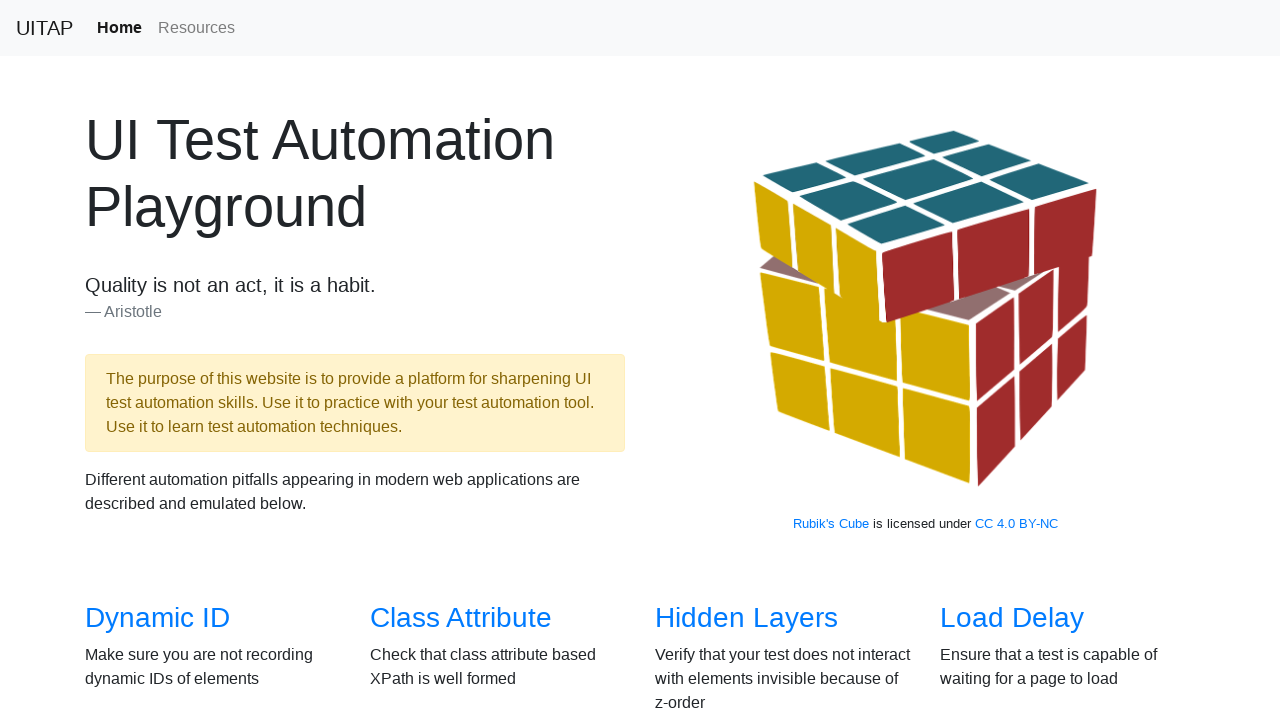

Verified page title is 'UI Test Automation Playground'
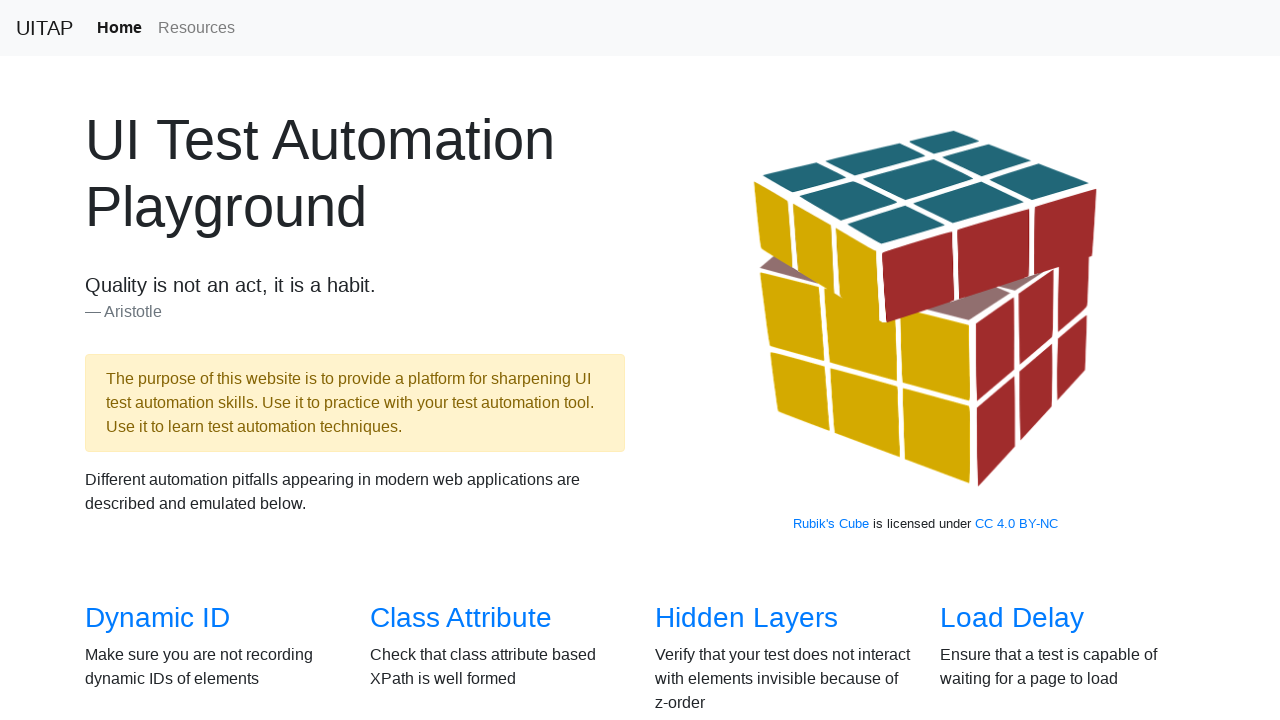

Clicked on 'Verify Text' link at (720, 361) on internal:role=link[name="Verify Text"s]
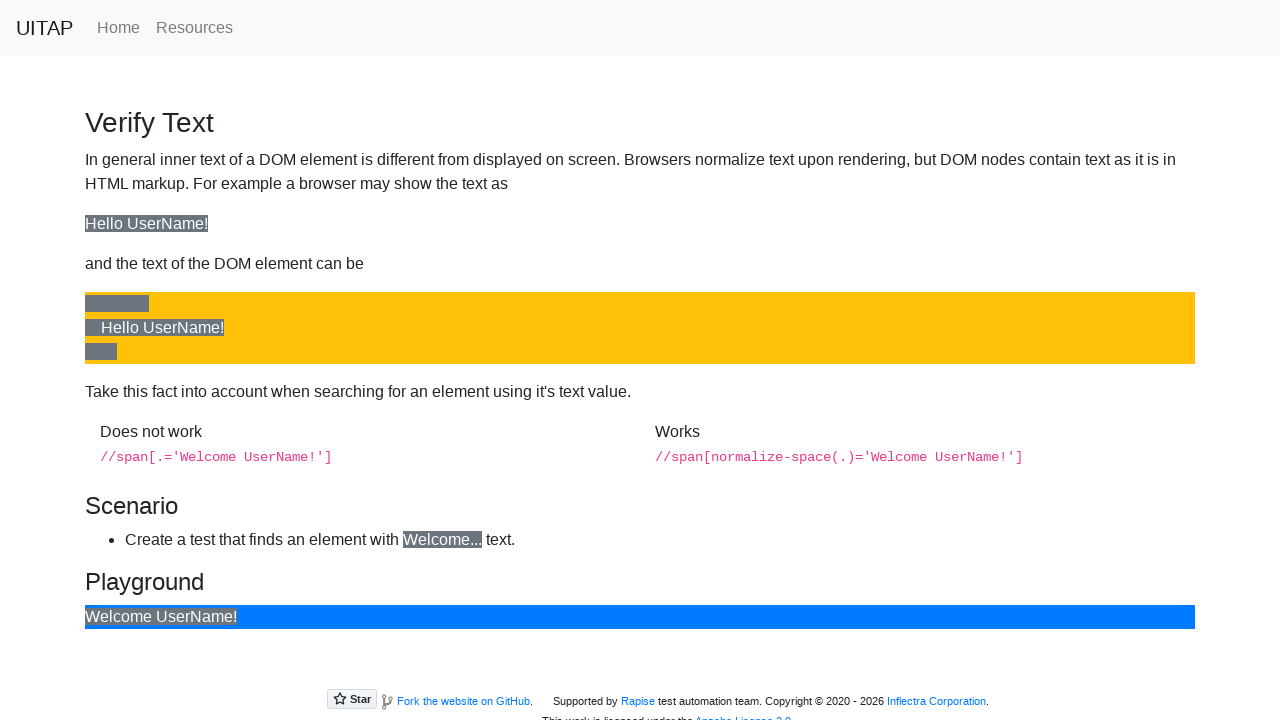

Verified page title changed to 'Verify Text'
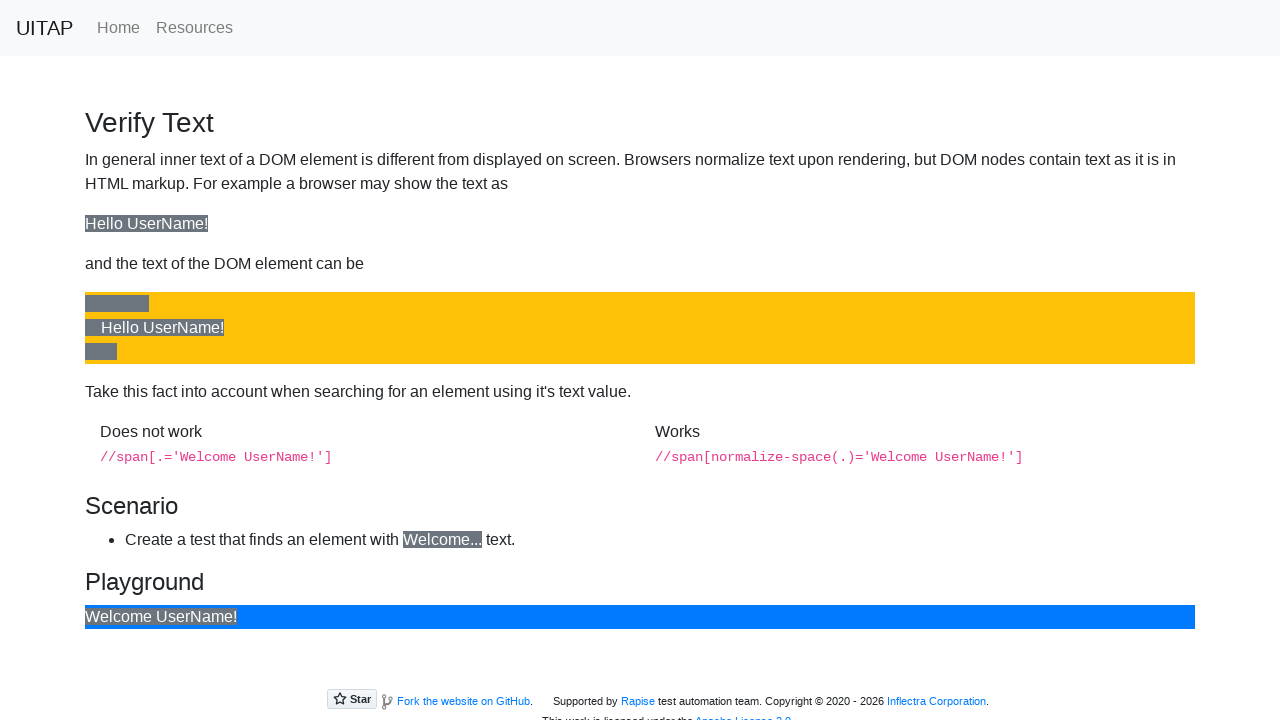

Verified 'UserName' text is displayed on the page
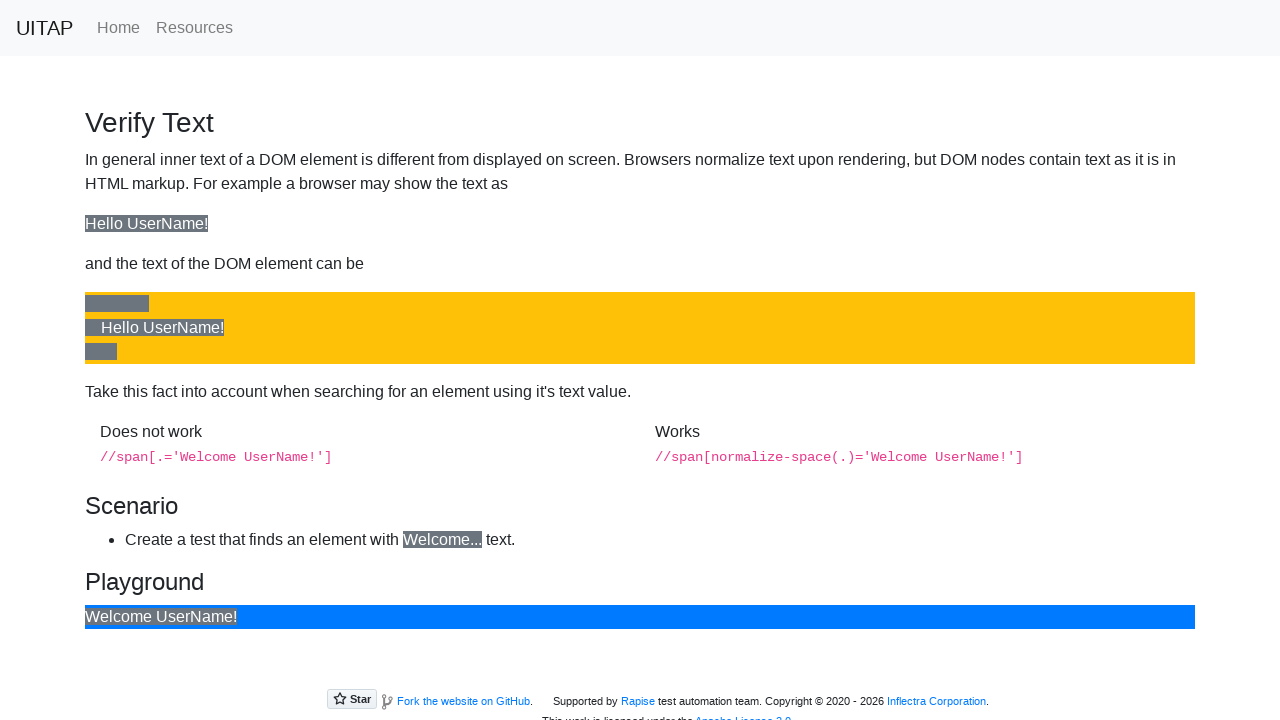

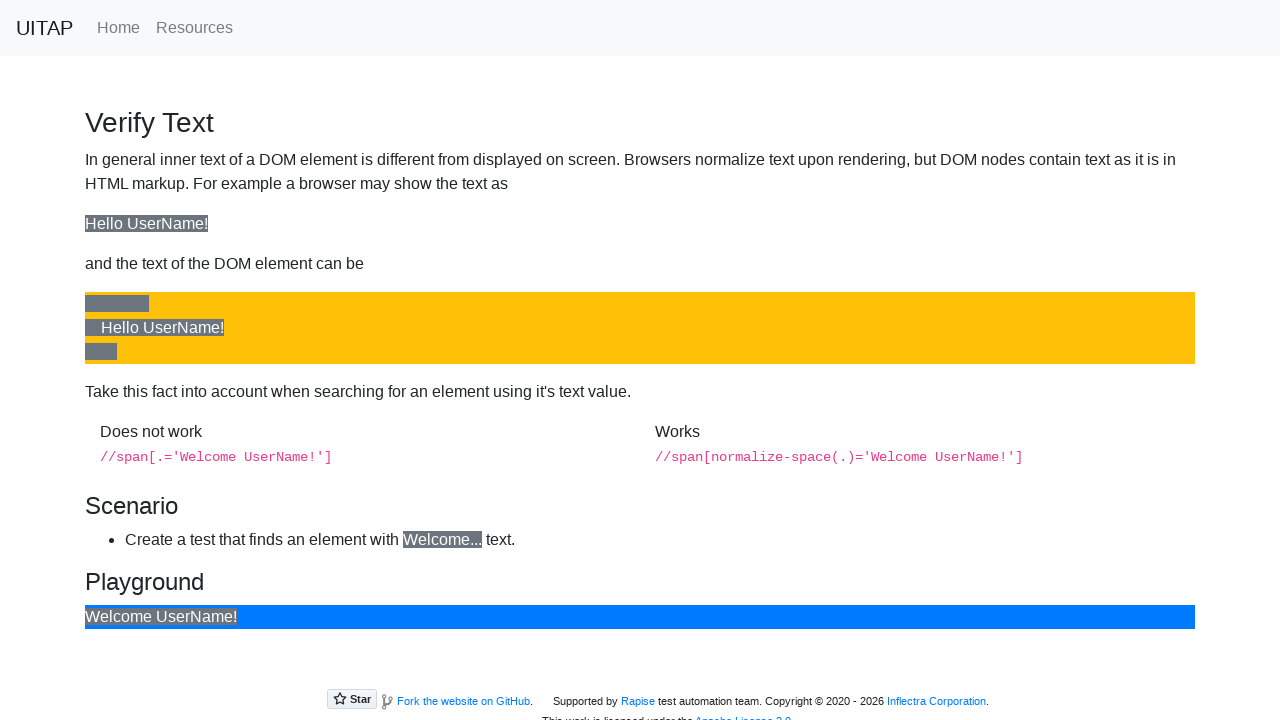